Tests clicking the "Active" filter button to show only active todos

Starting URL: https://todomvc.com/examples/typescript-angular/#/

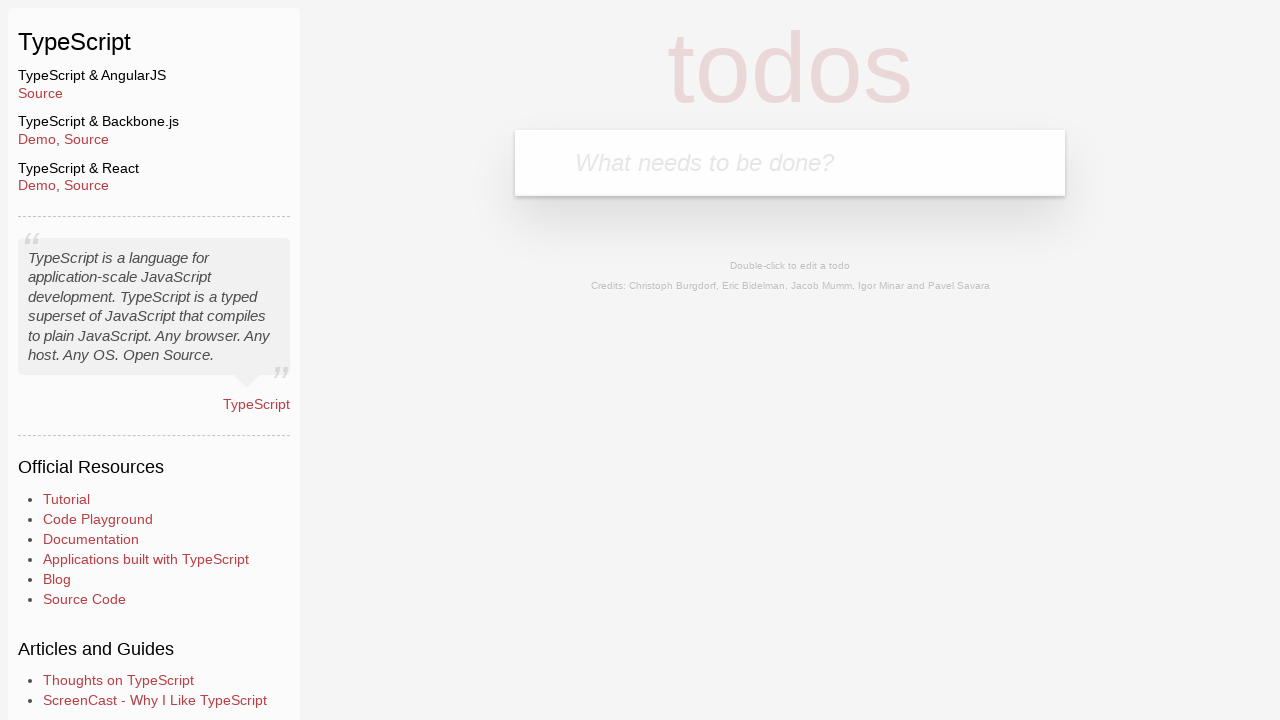

Filled new todo input with 'Example1' on .new-todo
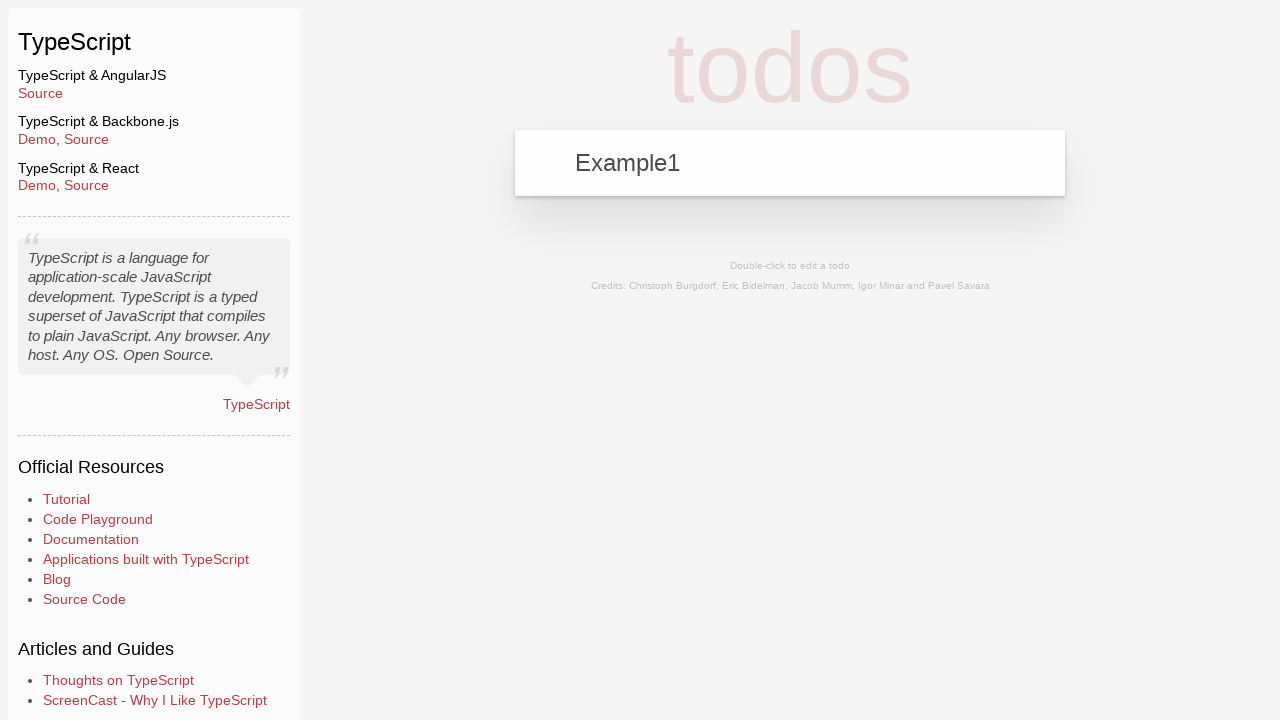

Pressed Enter to add first todo on .new-todo
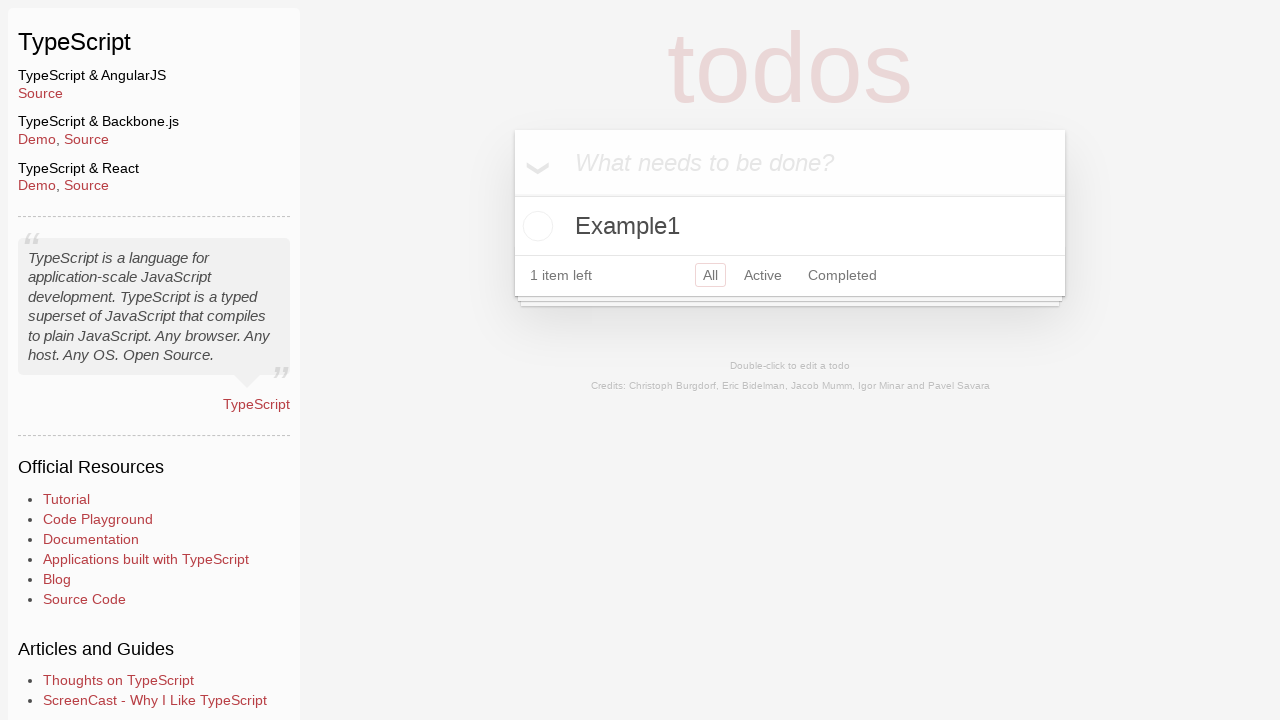

Filled new todo input with 'Example2' on .new-todo
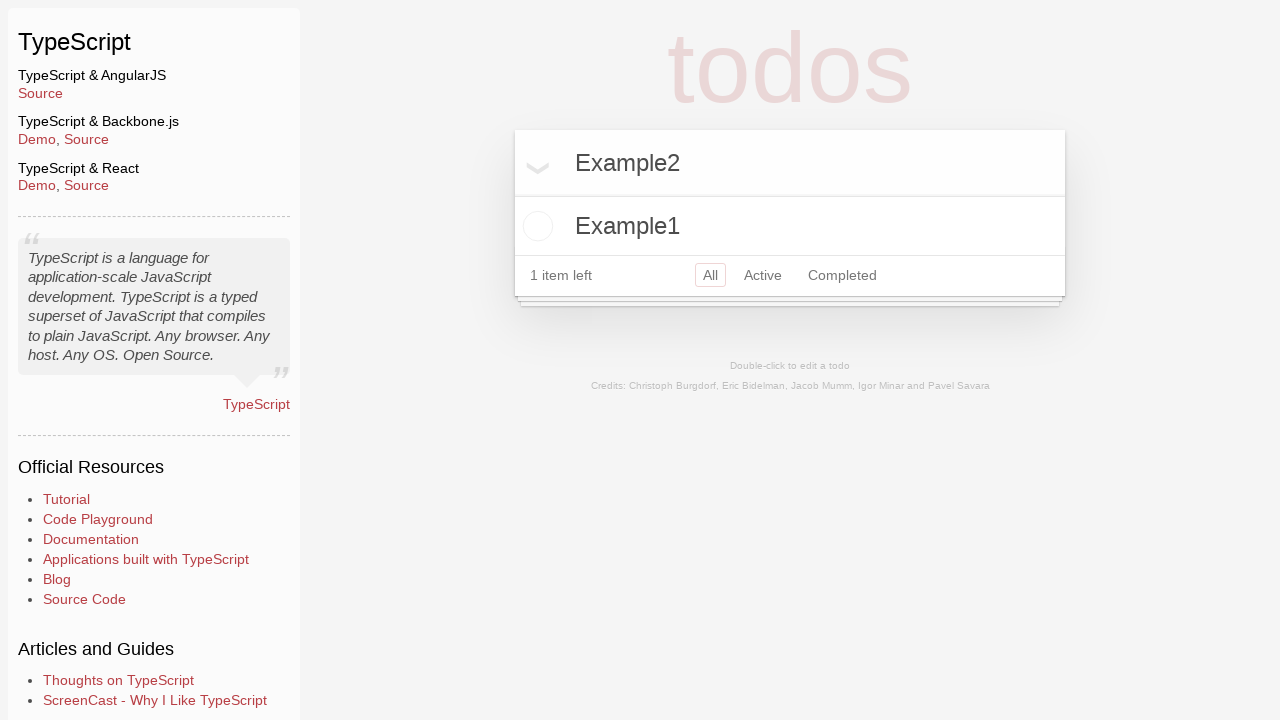

Pressed Enter to add second todo on .new-todo
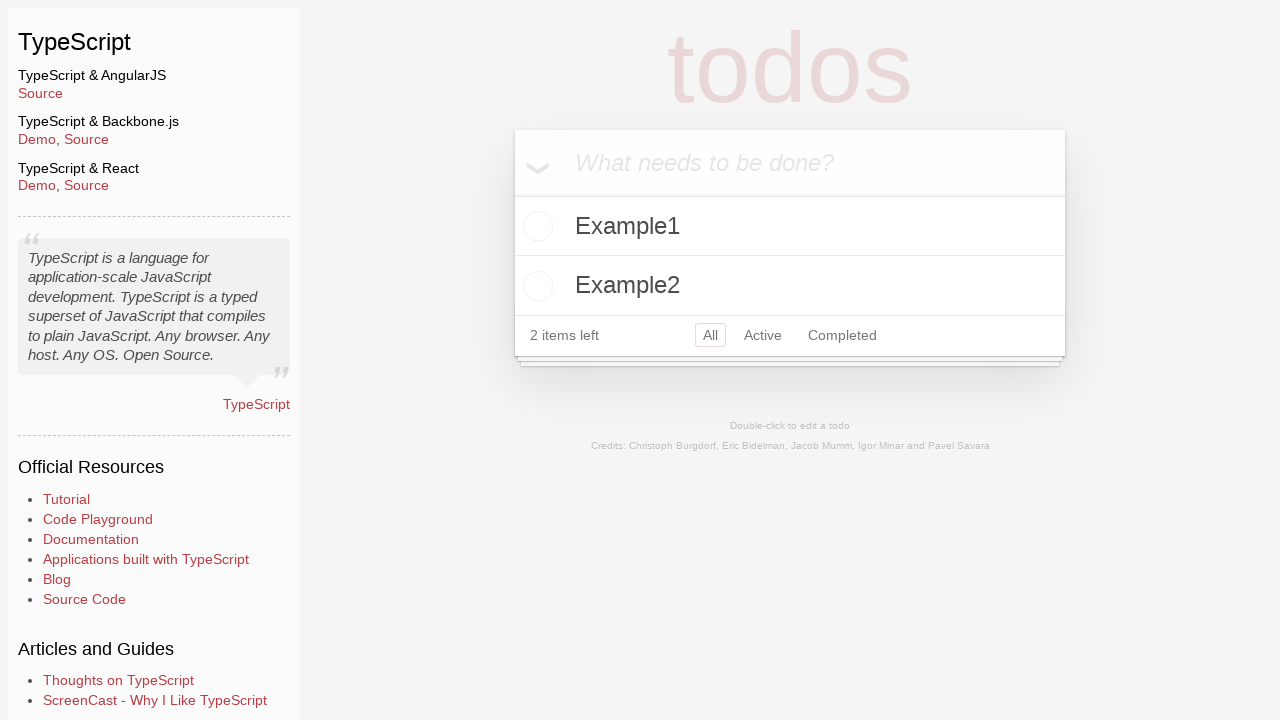

Clicked toggle checkbox to mark 'Example2' as completed at (535, 286) on li:has-text('Example2') .toggle
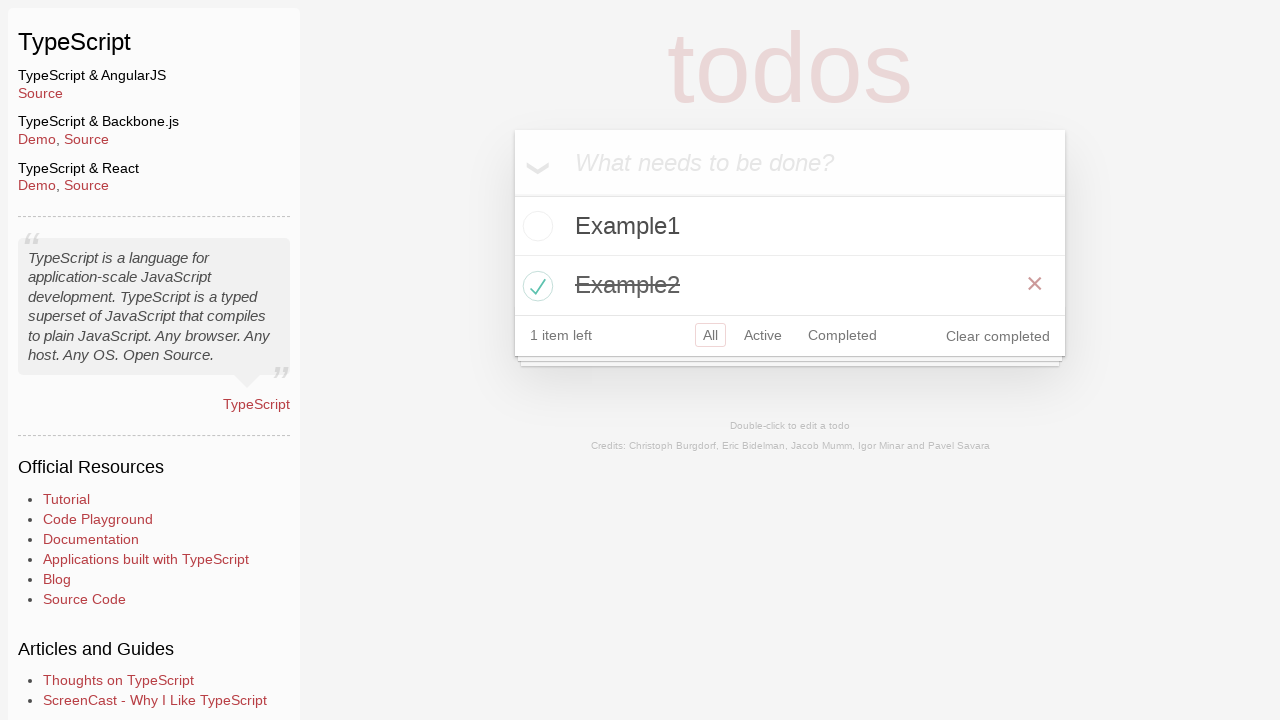

Clicked Active filter button to show only active todos at (763, 335) on a[href='#/active']
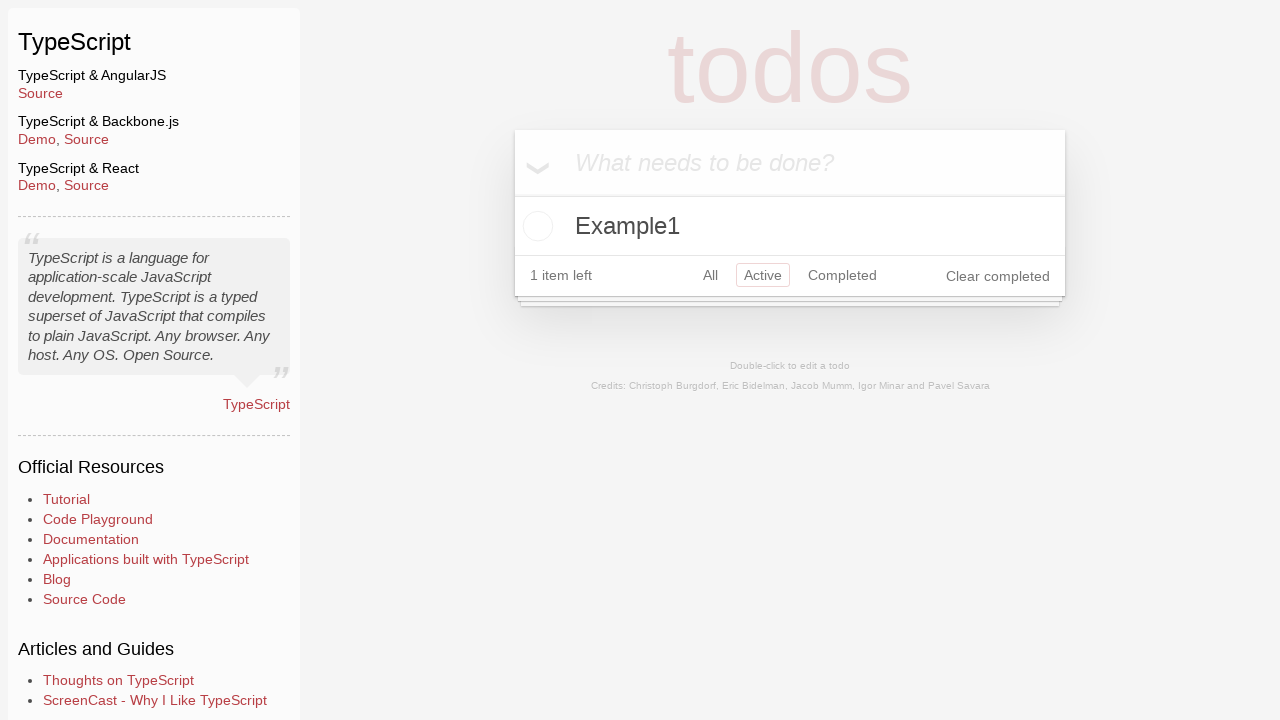

Waited for filtered todo list to load and display active todos
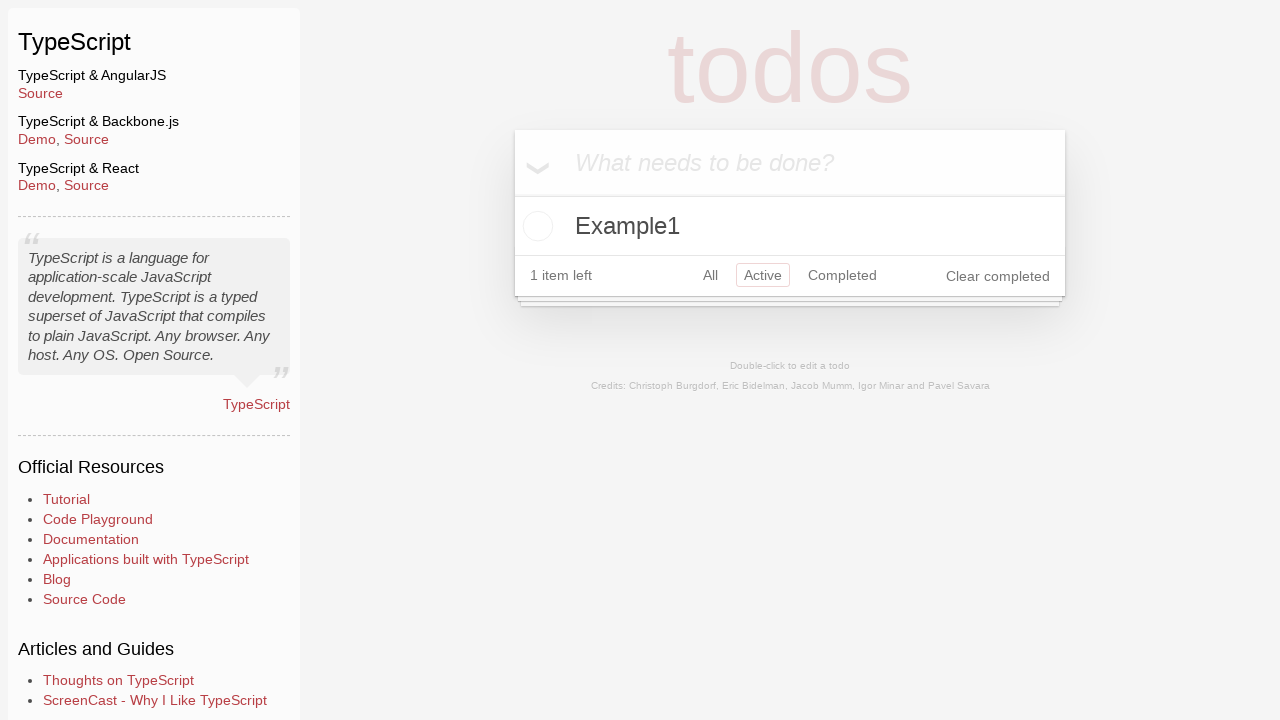

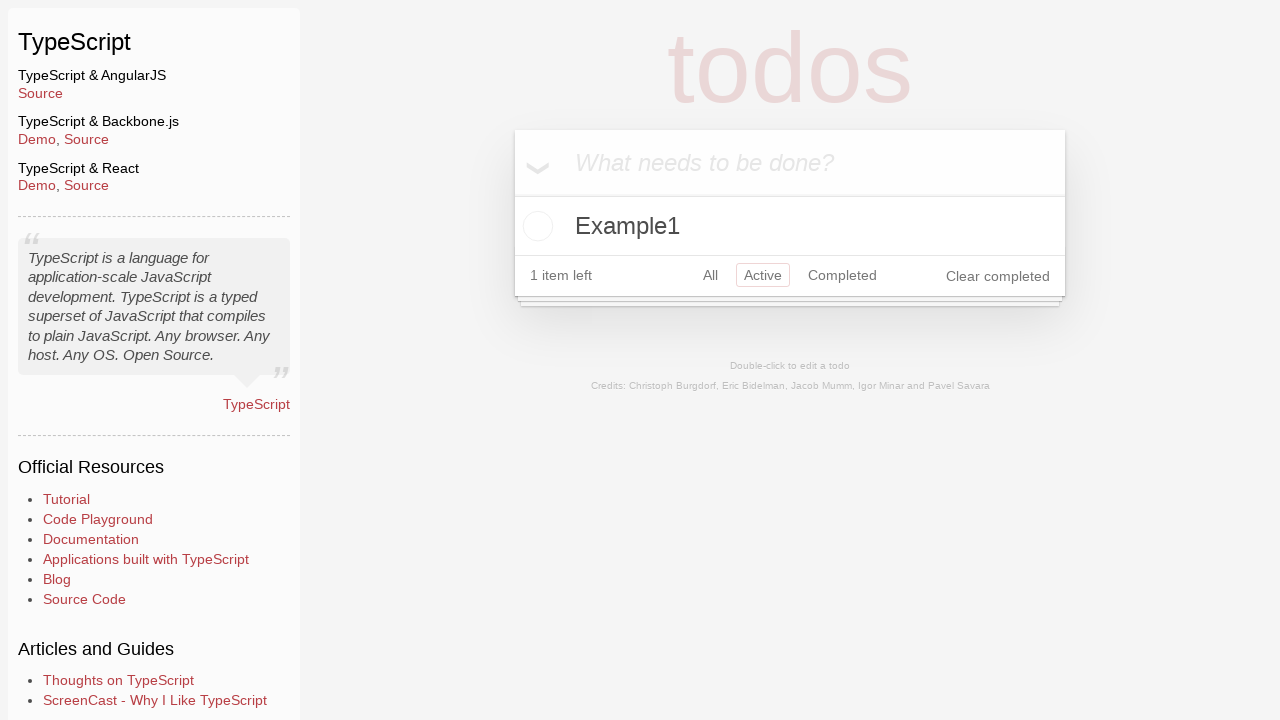